Tests scrolling functionality by scrolling down to a "CYDEO" link at the bottom of the page and then scrolling back up to the "Home" link at the top.

Starting URL: https://practice.cydeo.com/large

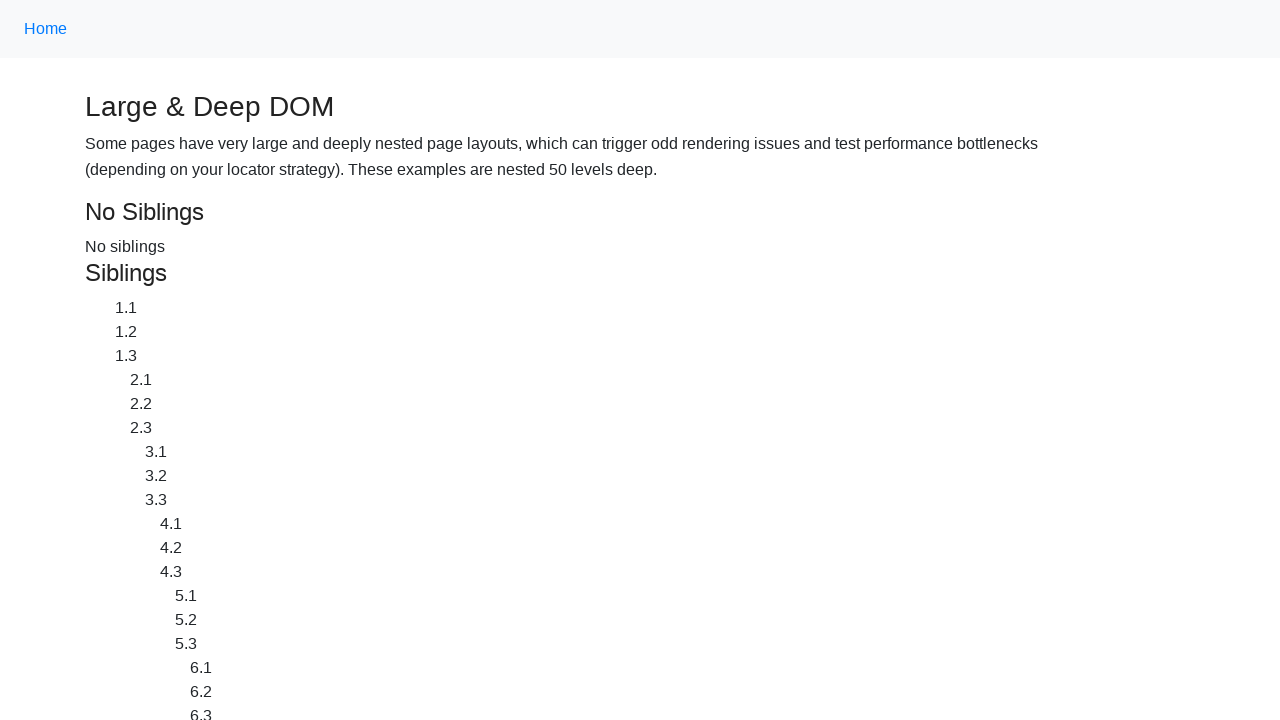

Located CYDEO link at the bottom of the page
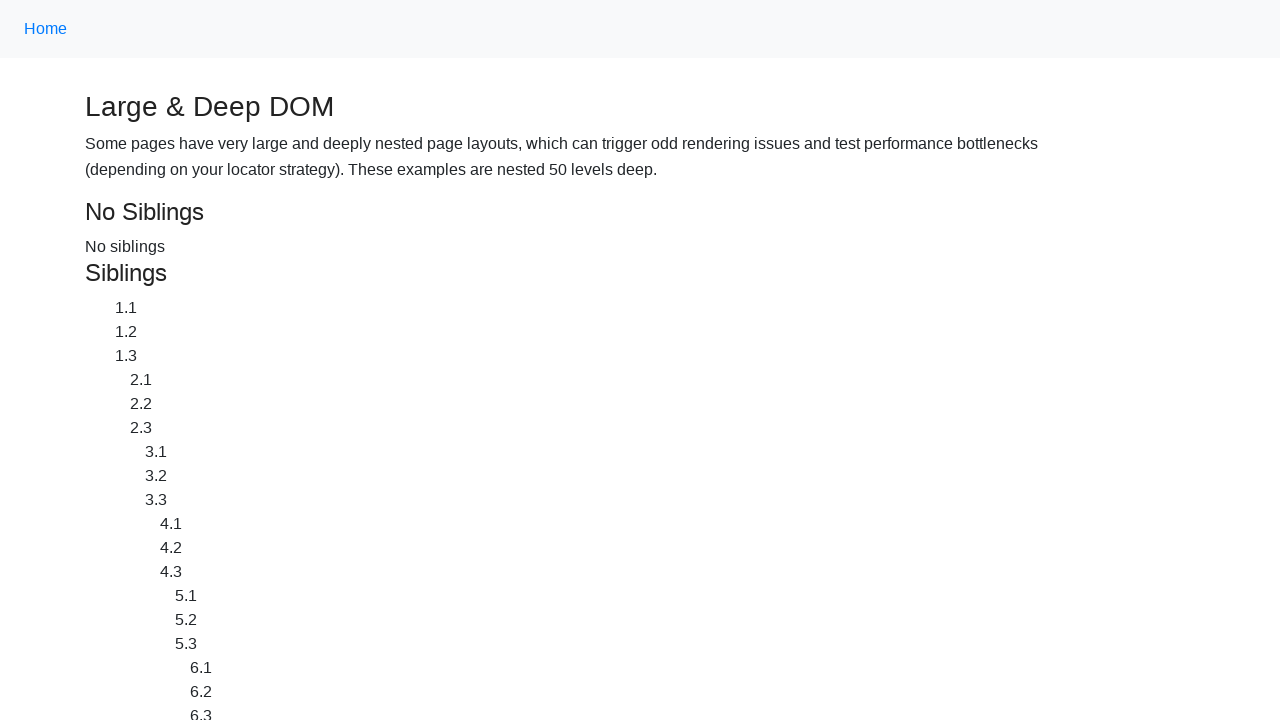

Located Home link at the top of the page
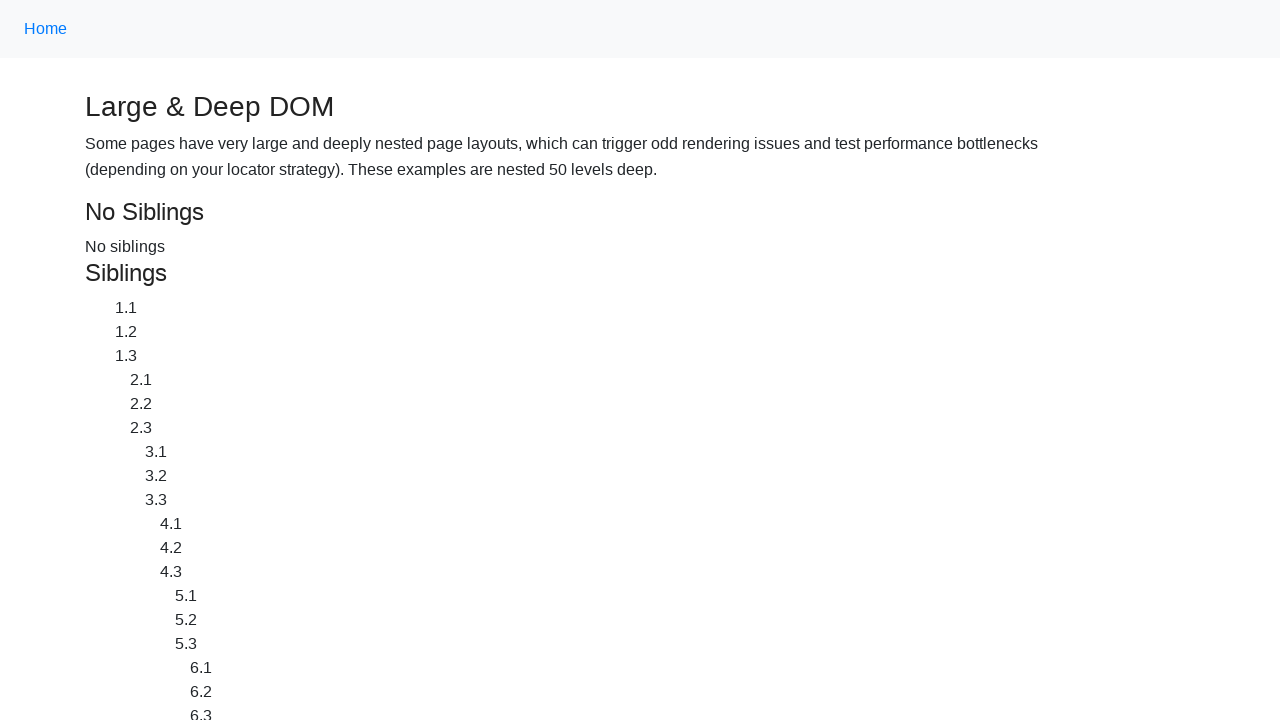

Scrolled down to CYDEO link
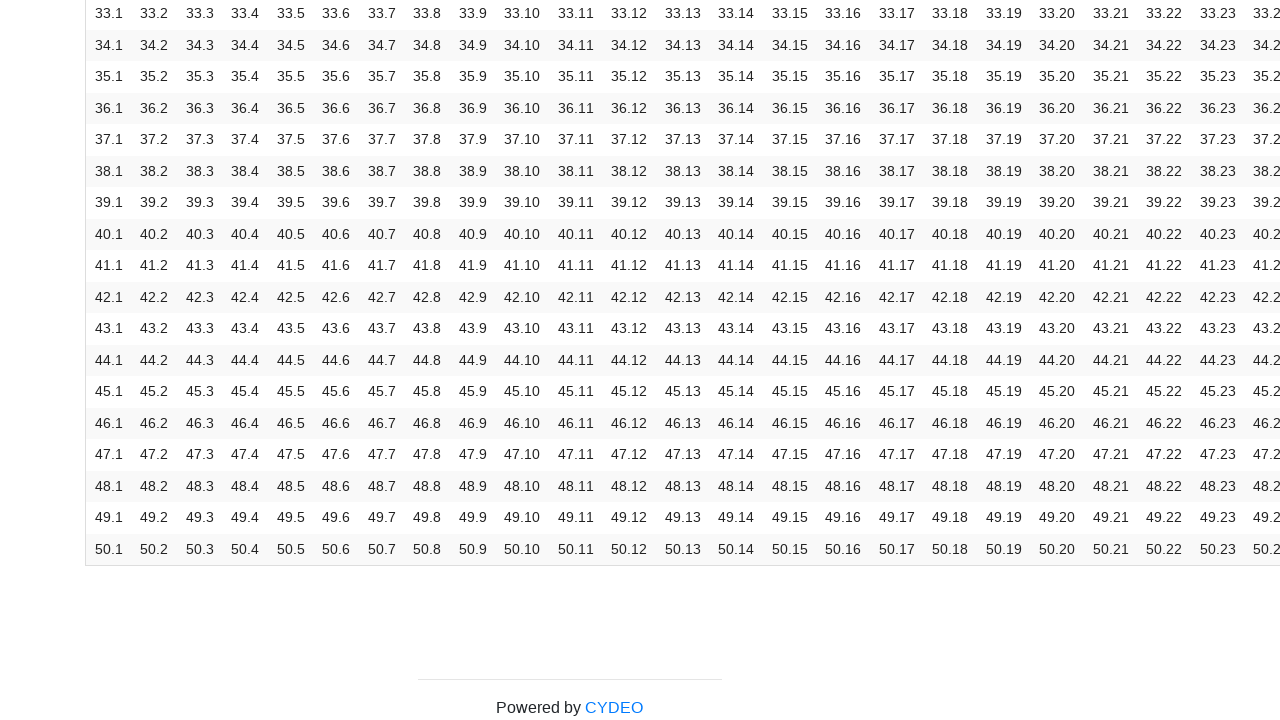

Waited 500ms to observe scroll action
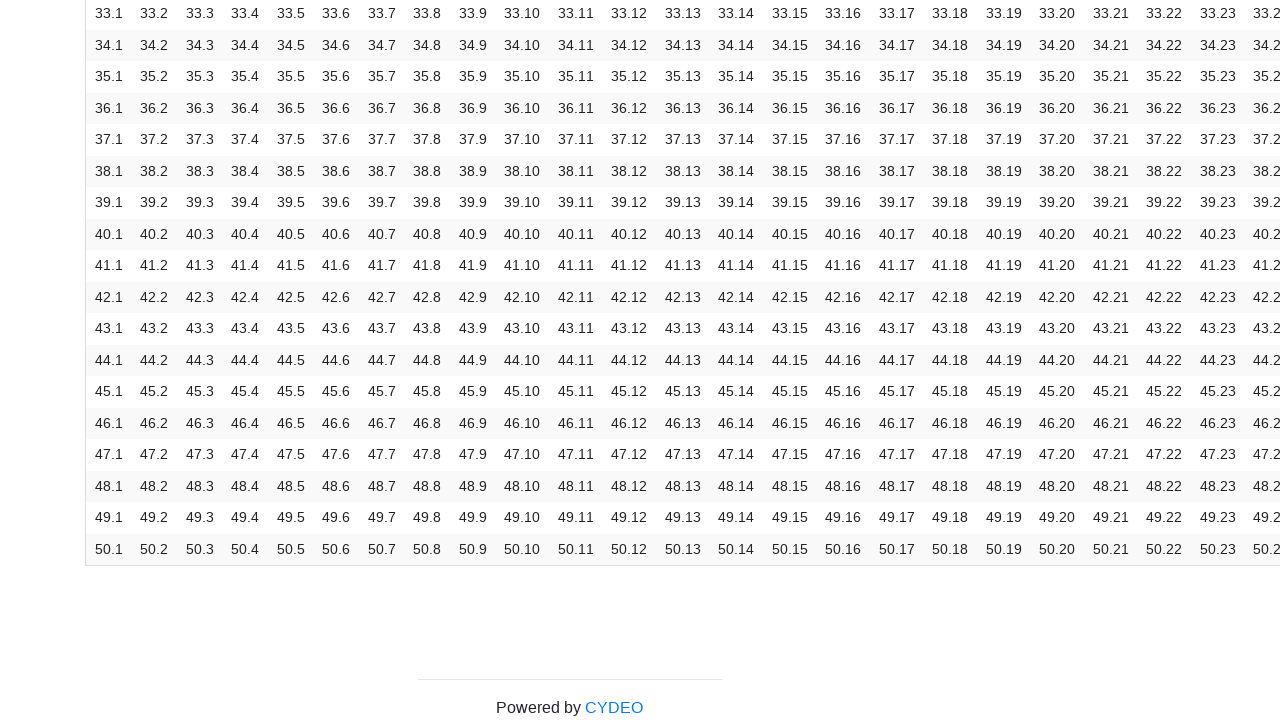

Scrolled up to Home link
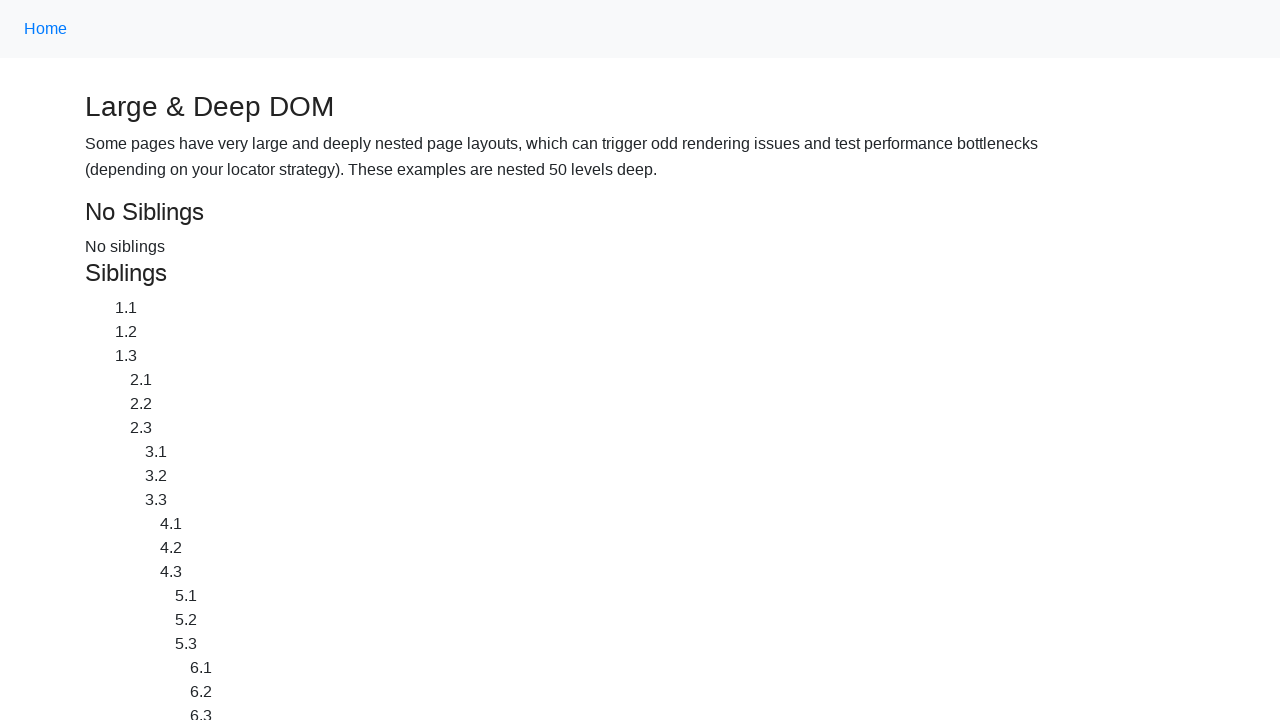

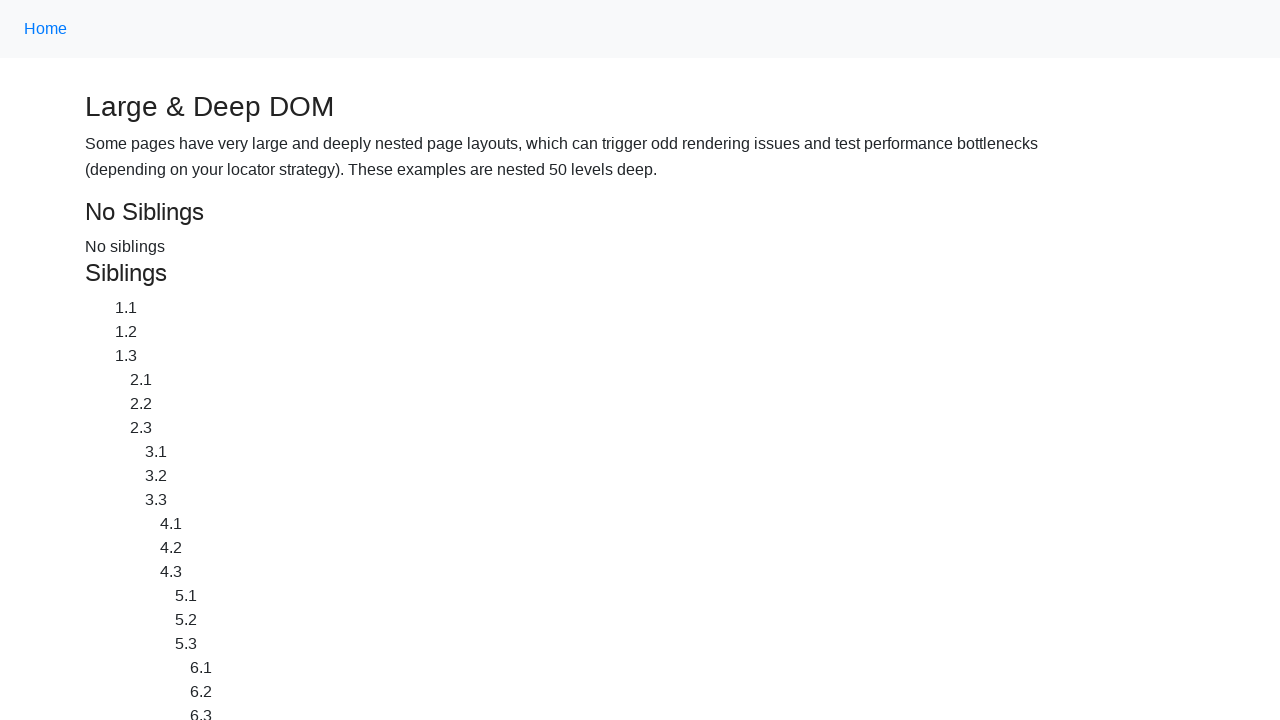